Tests the second checkbox by clicking it and verifying it becomes unchecked

Starting URL: https://the-internet.herokuapp.com/checkboxes

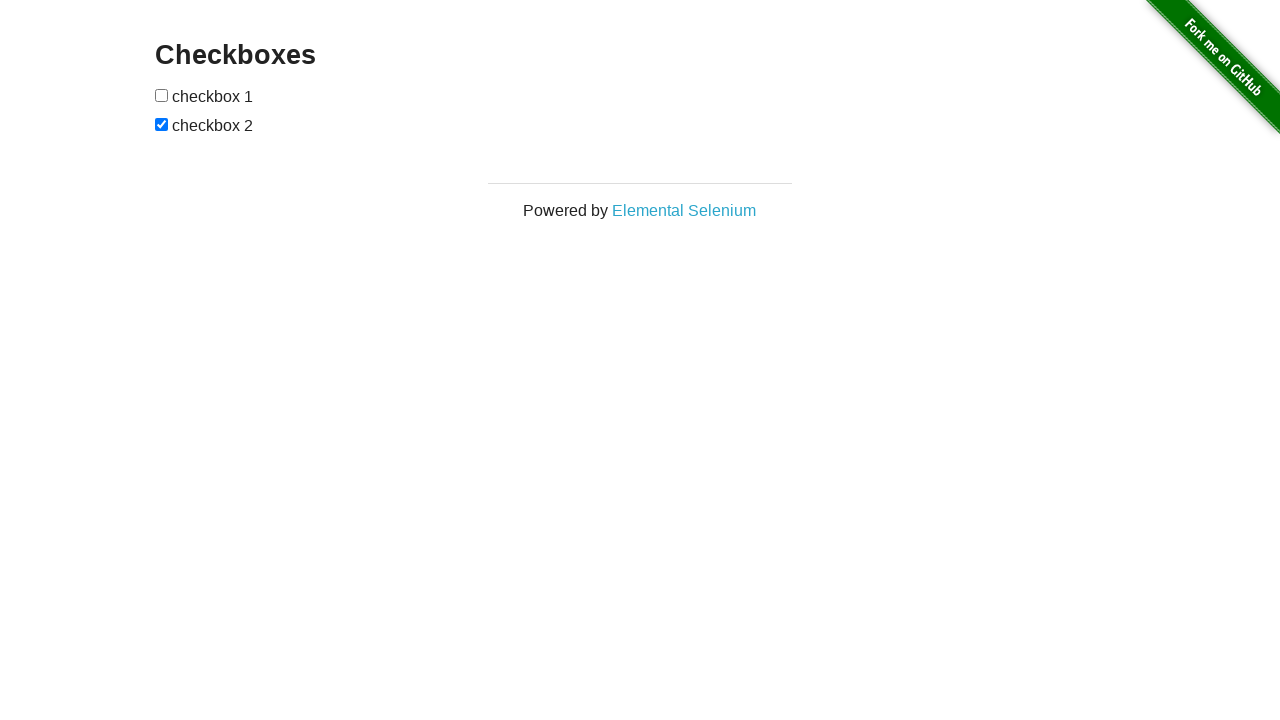

Located the second checkbox element
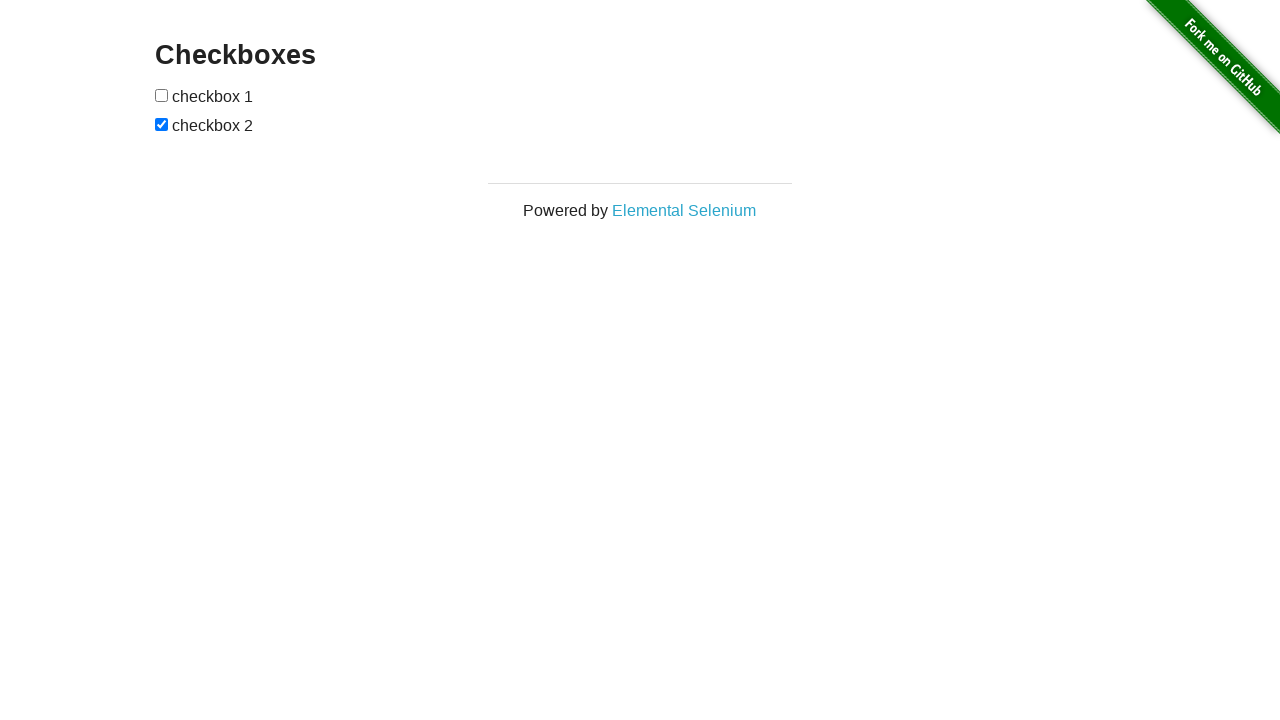

Clicked the second checkbox to uncheck it at (162, 124) on #checkboxes > input[type=checkbox]:nth-child(3)
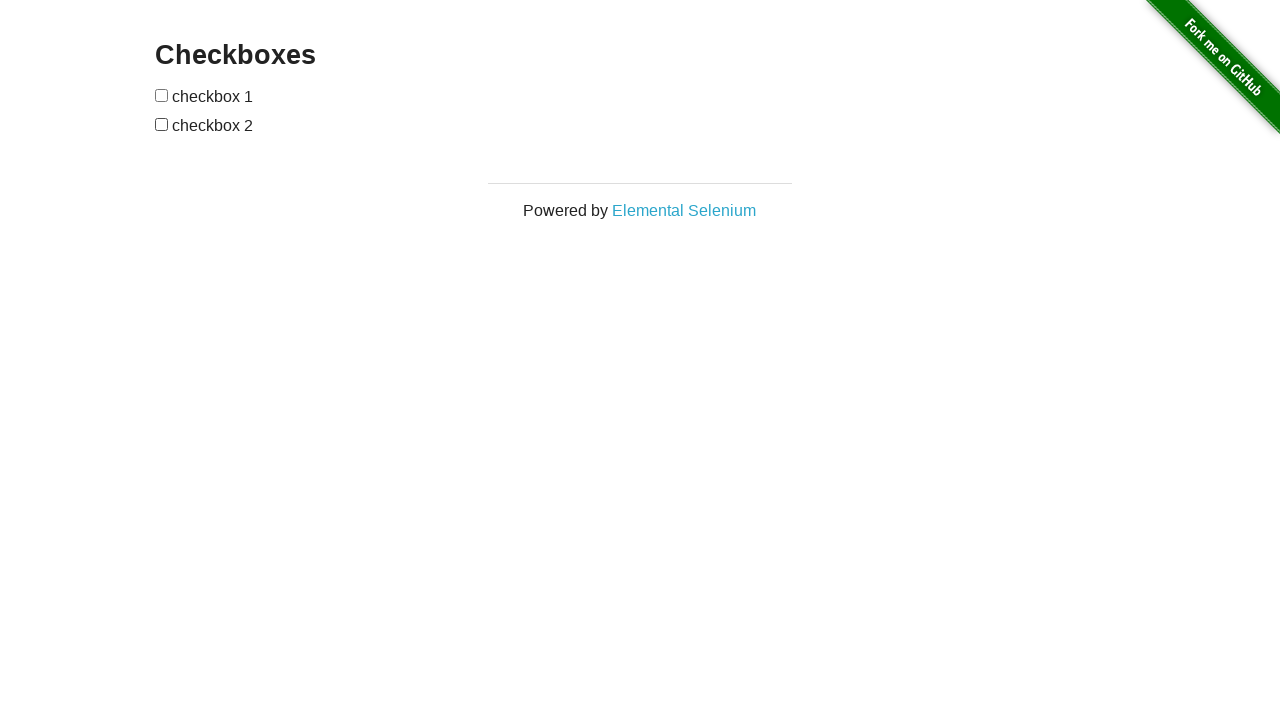

Verified that the second checkbox is unchecked
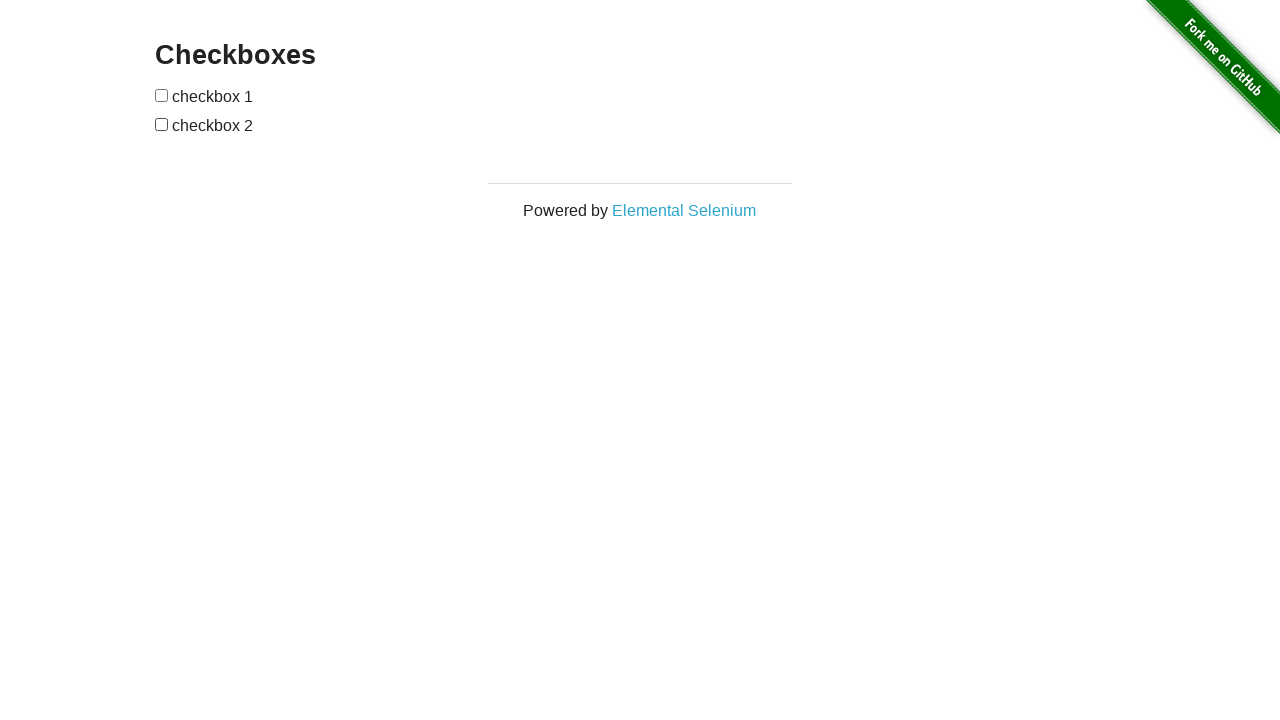

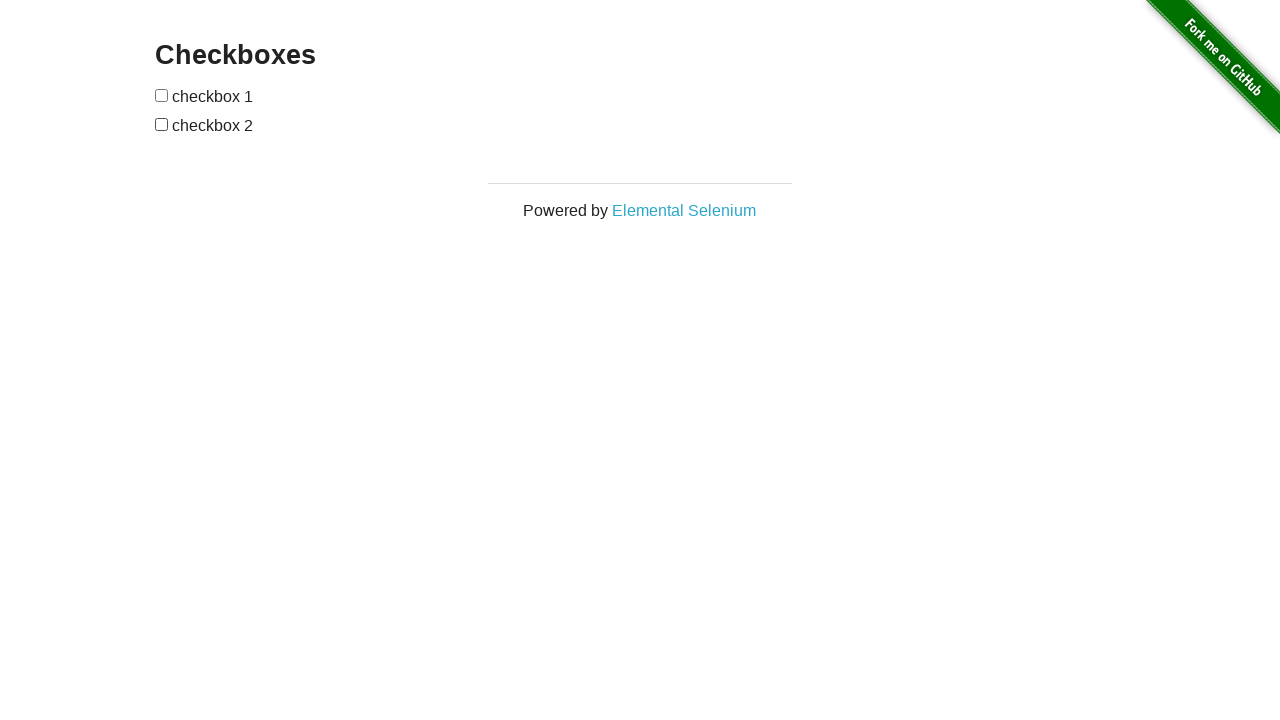